Tests the date picker functionality on SpiceJet website by selecting a departure date from the calendar widget

Starting URL: https://www.spicejet.com/

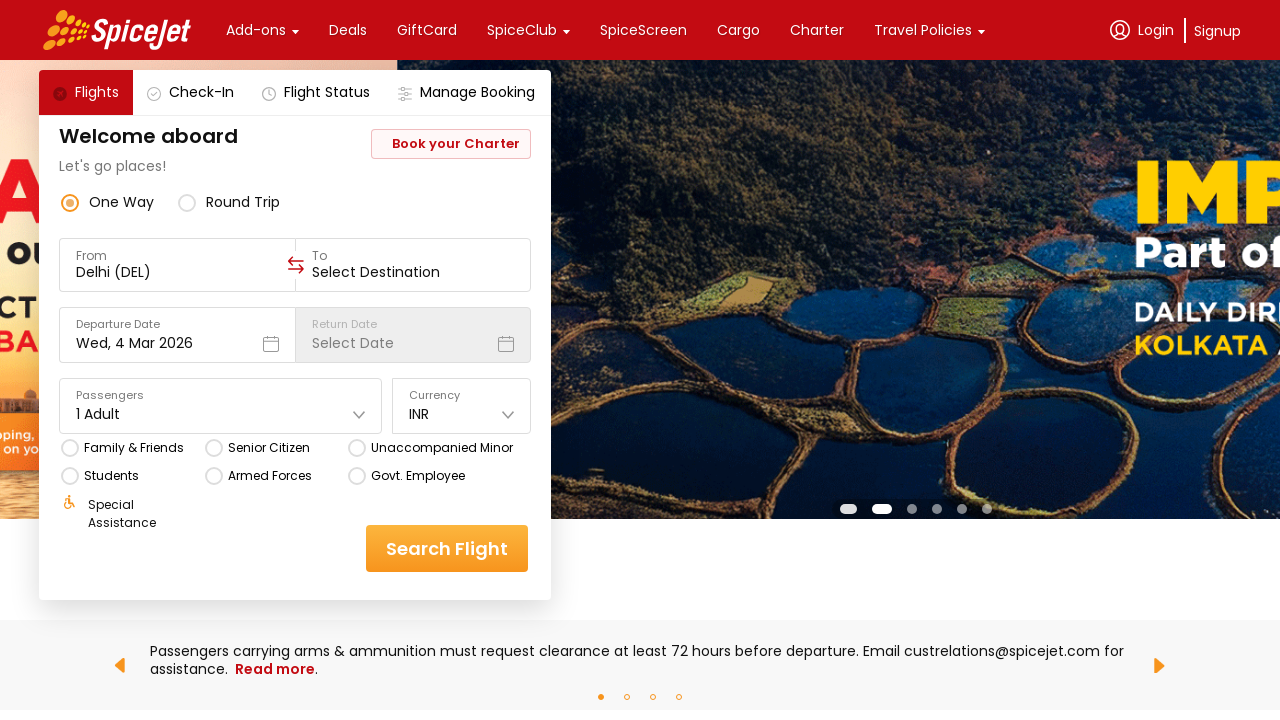

Clicked on departure date field to open date picker at (640, 360) on div:has-text('Departure Date')
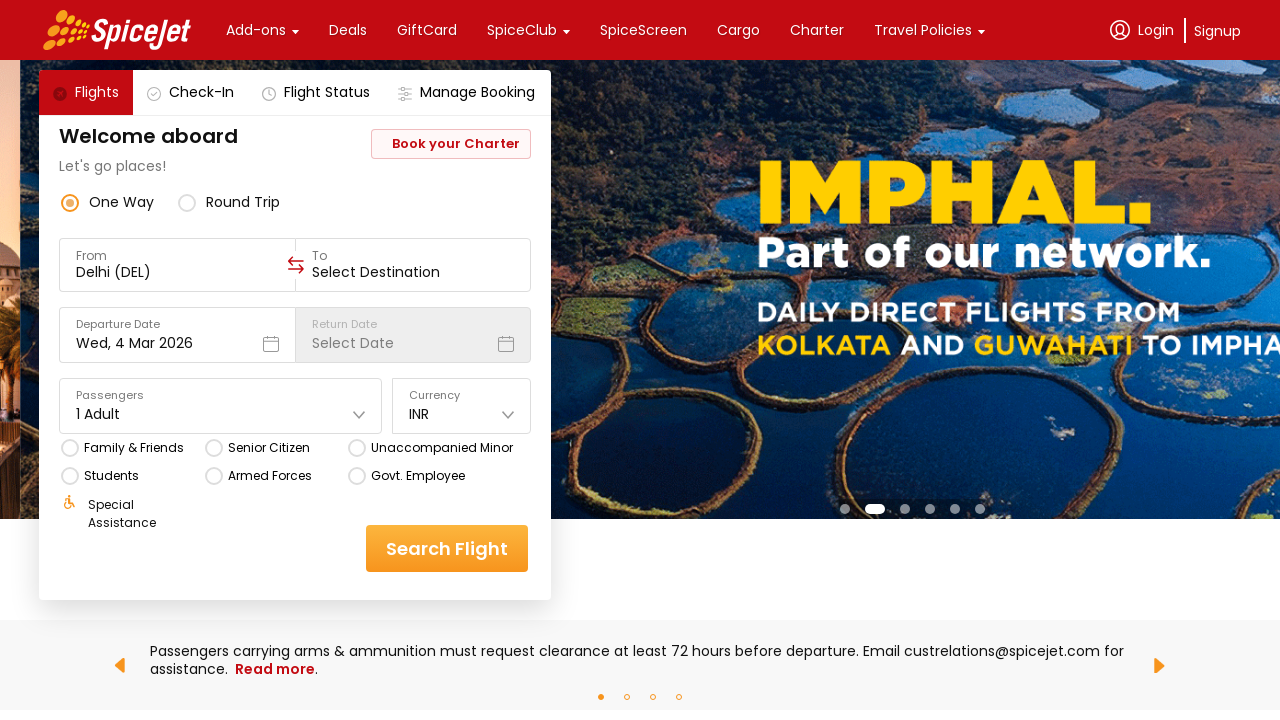

Calendar widget loaded and became visible
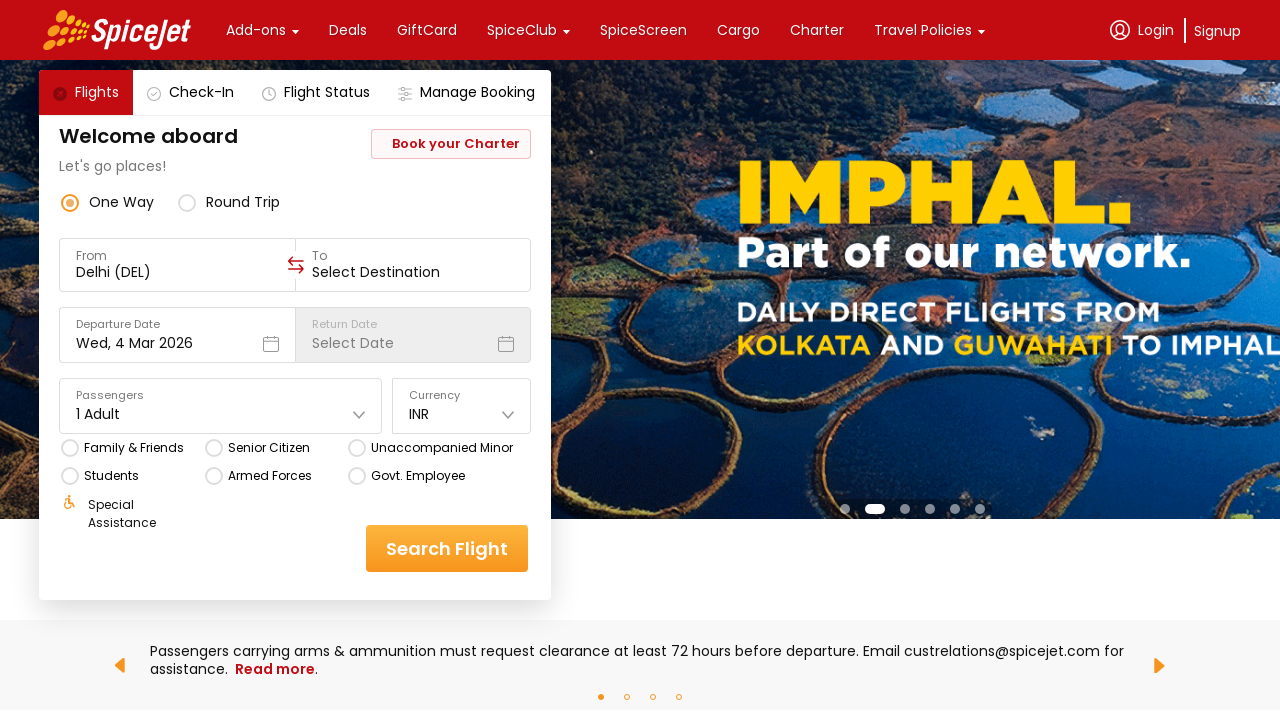

Parsed target date: 10-May-2022
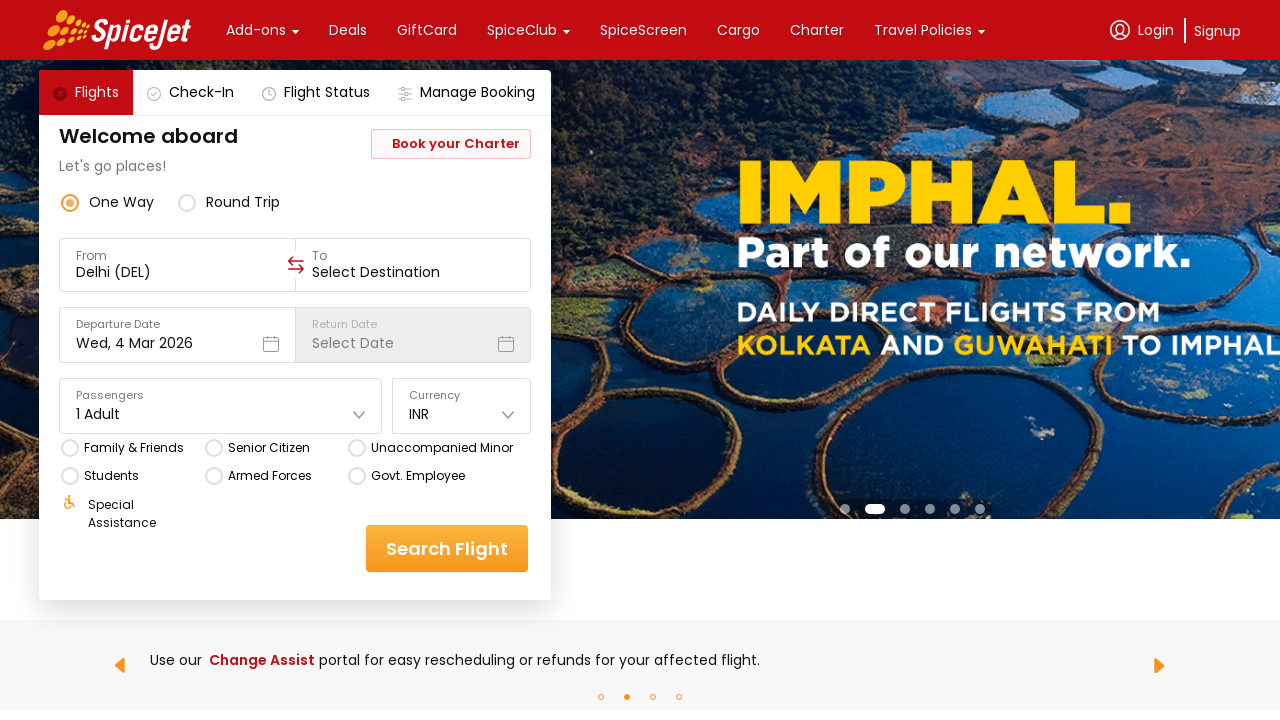

Found 63 month elements in calendar
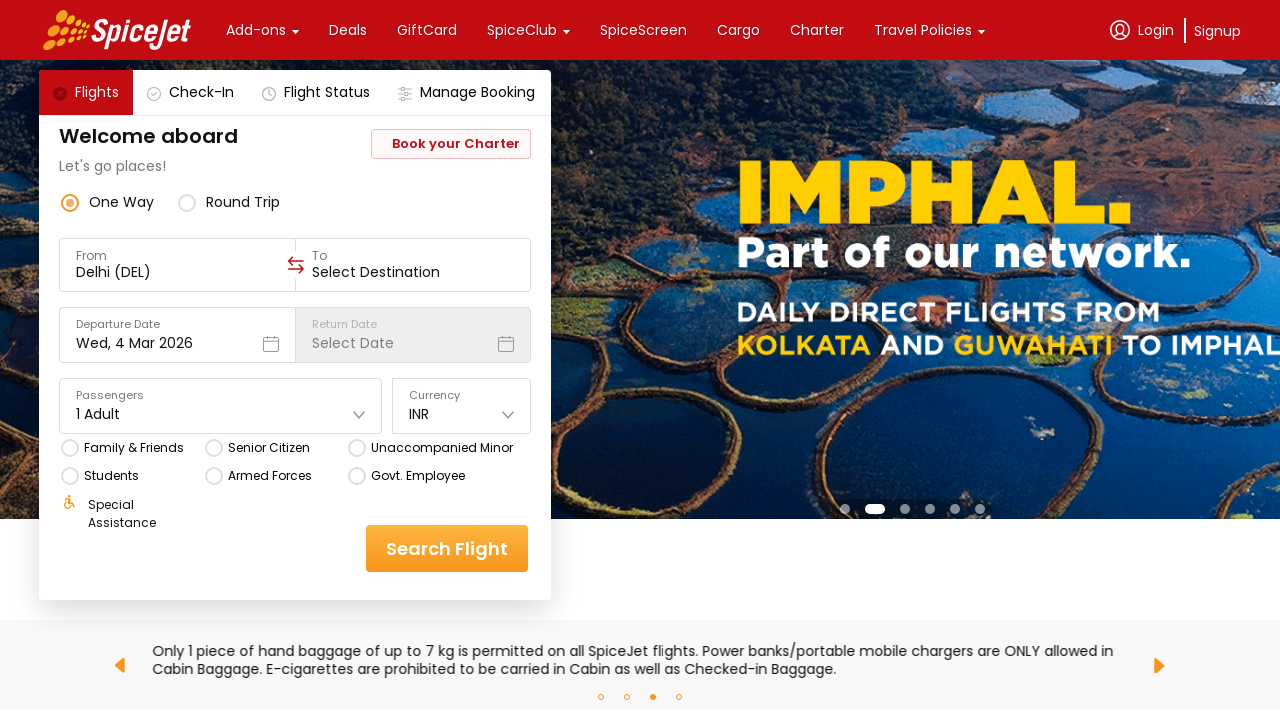

Retrieved text from month element 1: SpiceMax
SpiceCafé
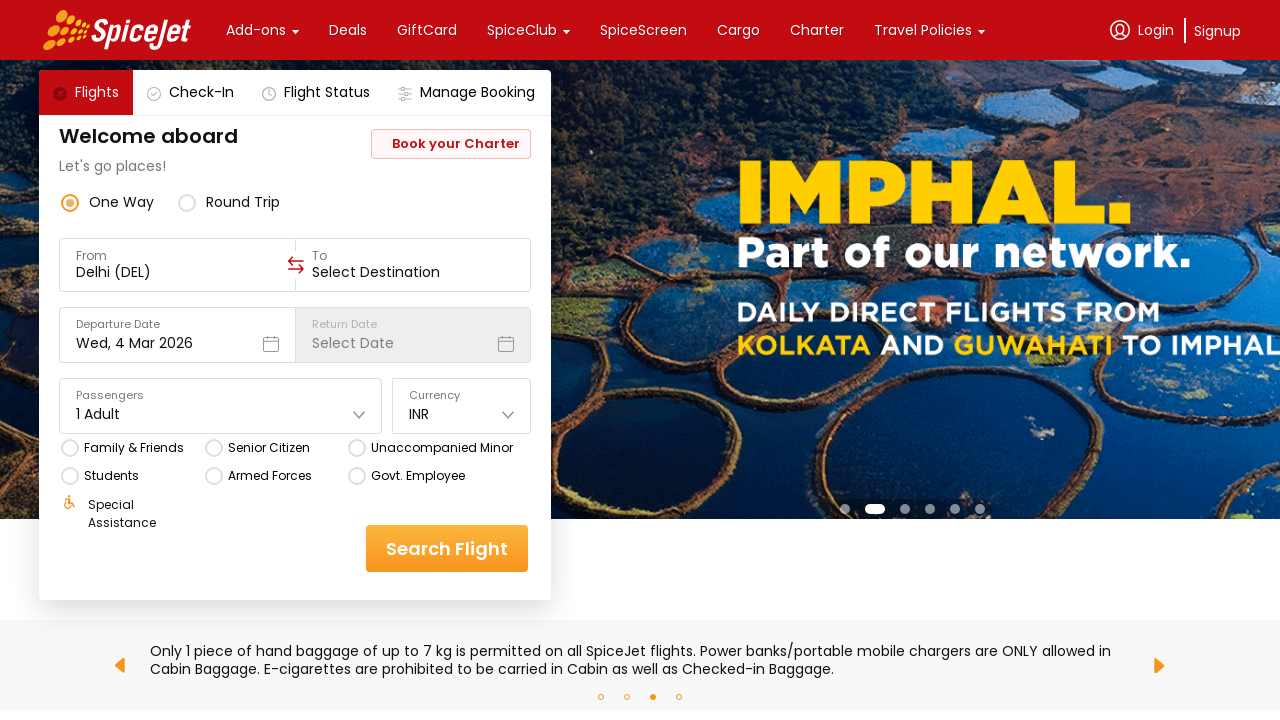

Retrieved text from month element 2: SpiceMax
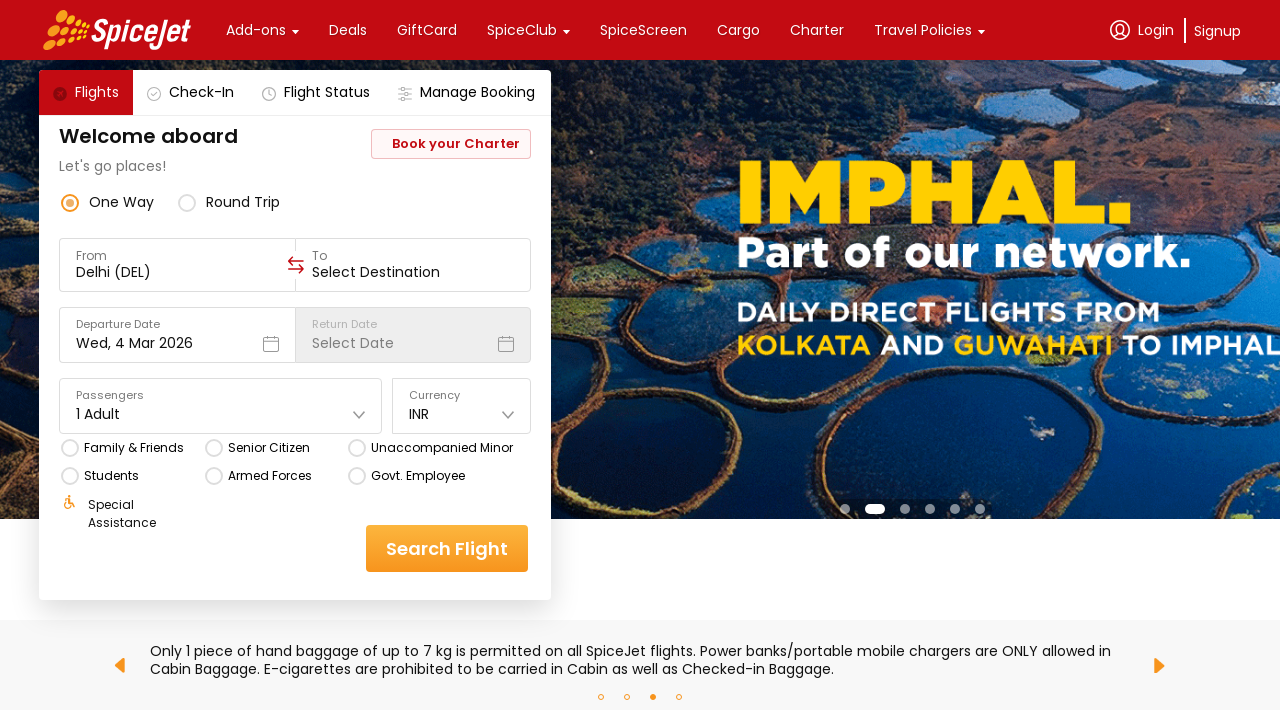

Retrieved text from month element 3: SpiceMax
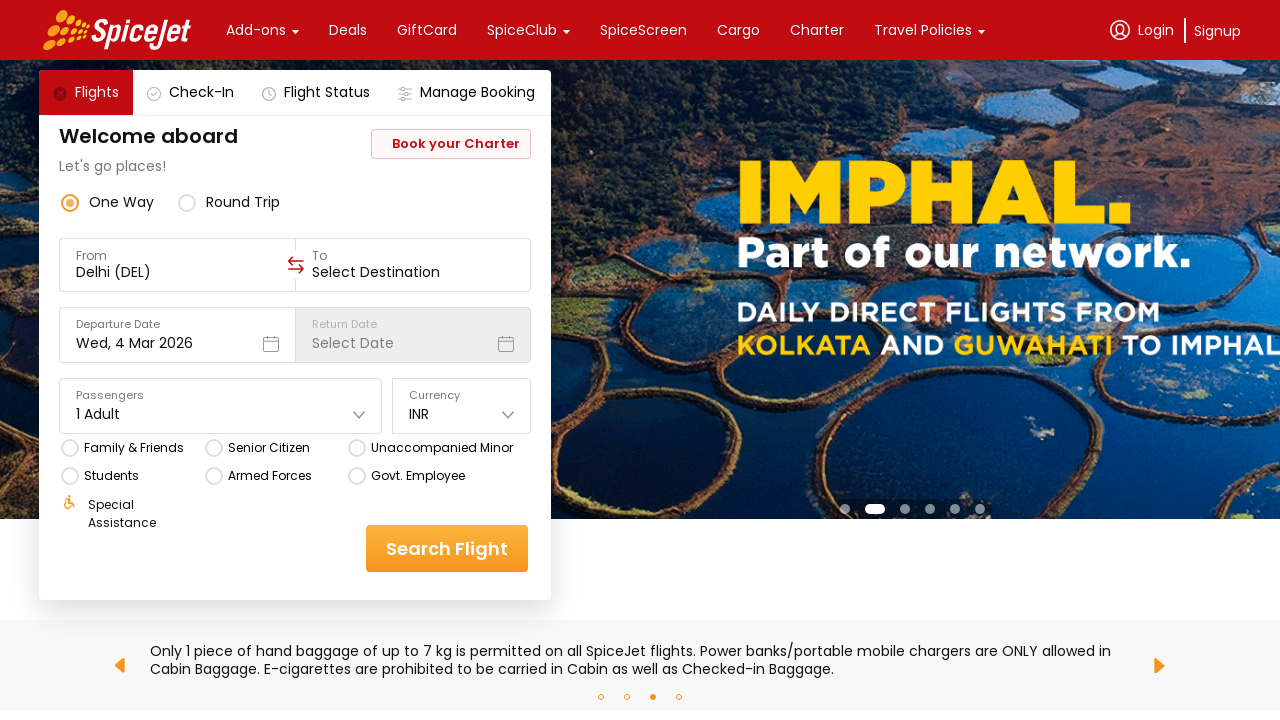

Retrieved text from month element 4: SpiceCafé
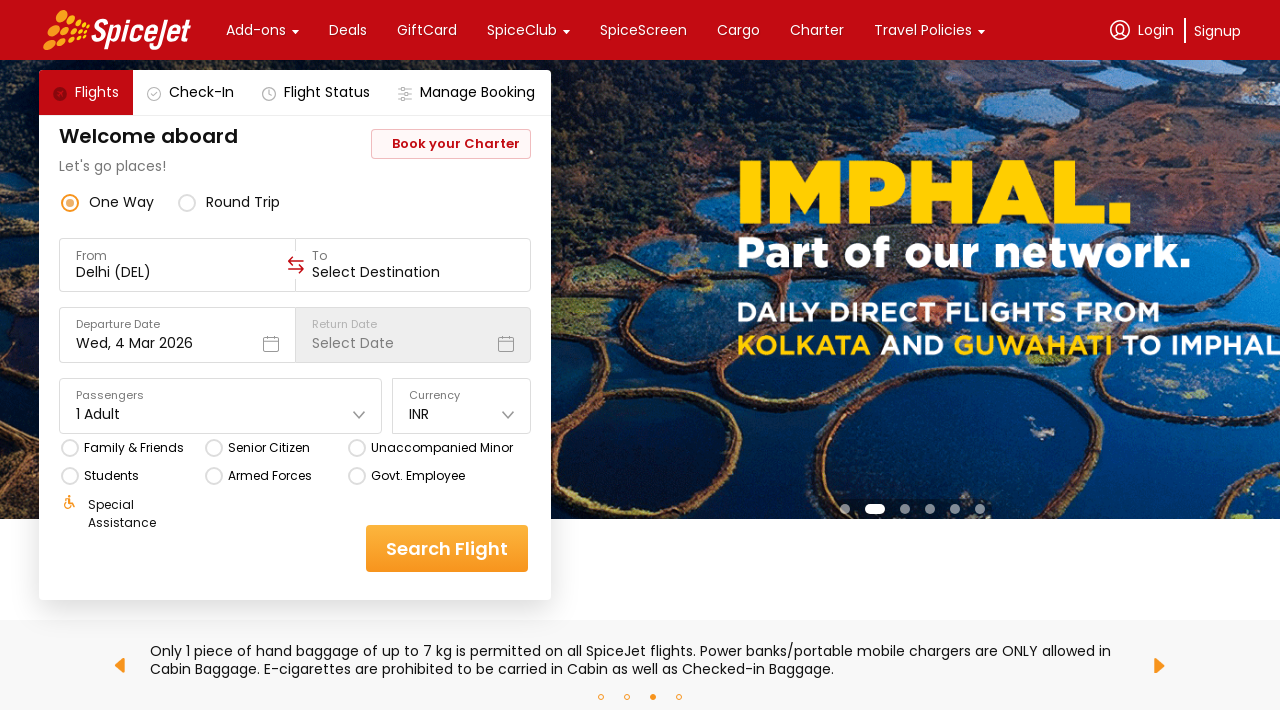

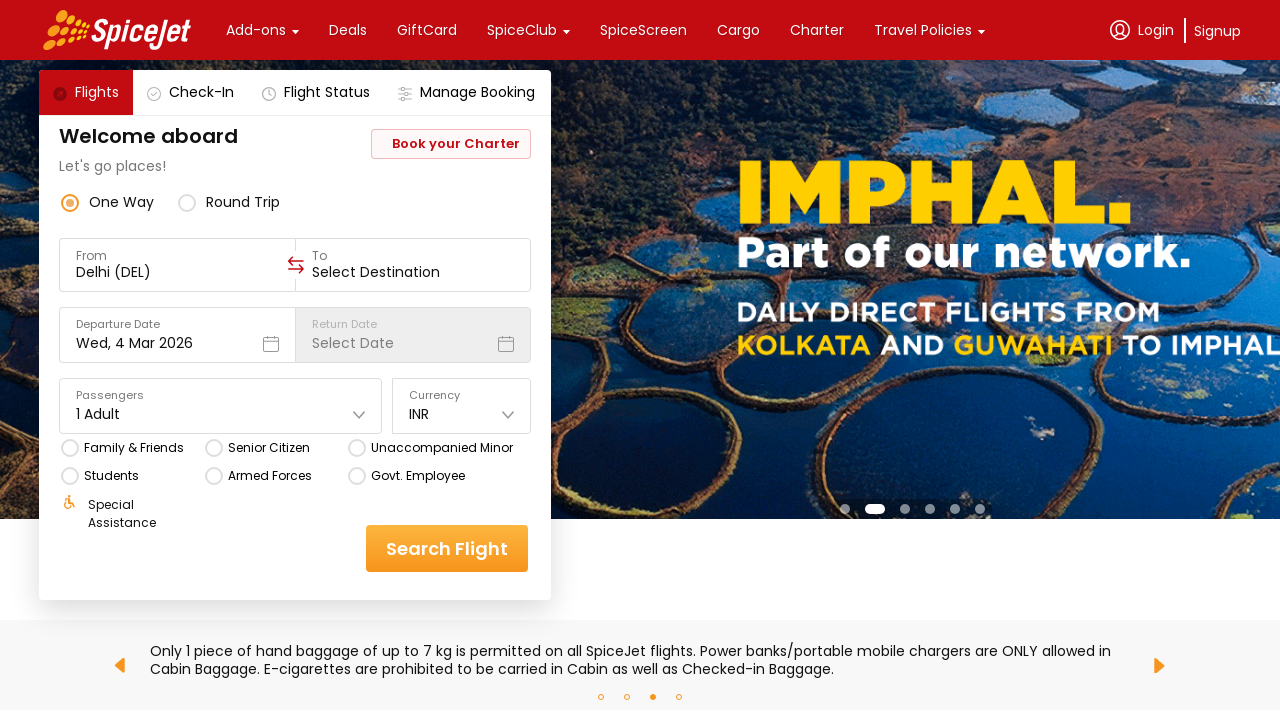